Tests a contact form by filling in the full name, email address, and message fields on a shop demo website.

Starting URL: https://shopdemo-alex-hot.koyeb.app/contact

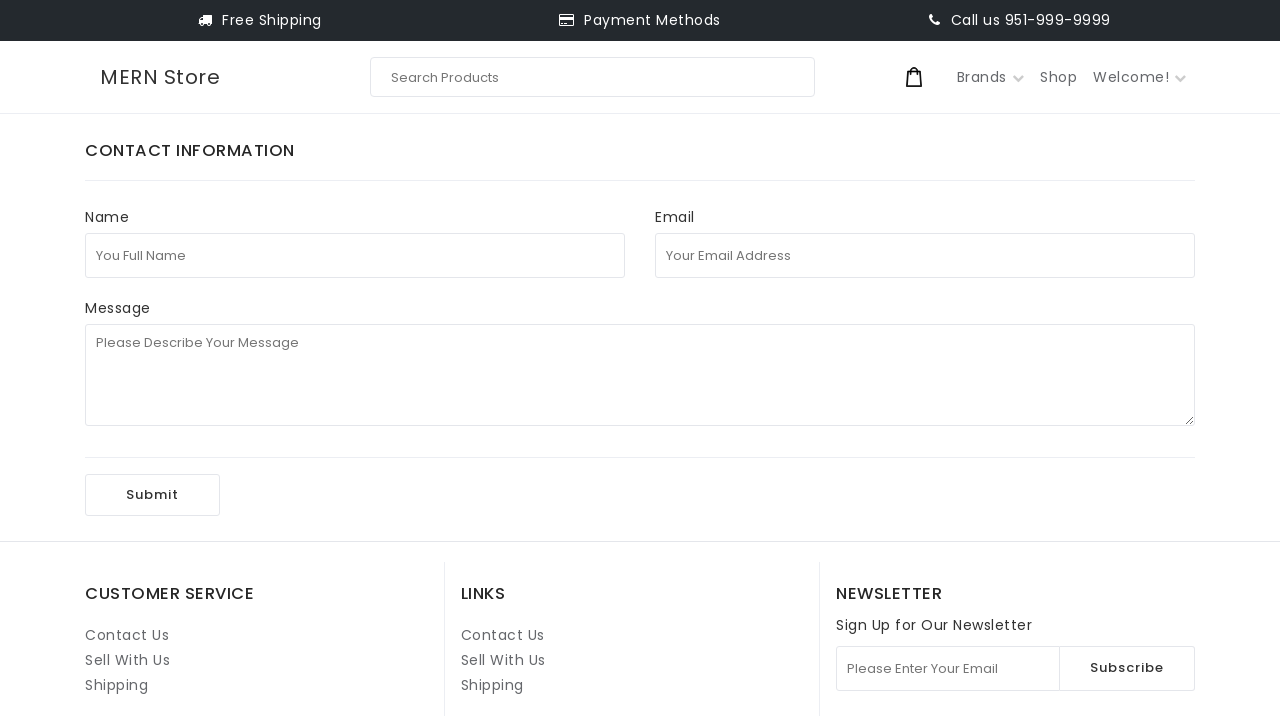

Clicked the full name field at (355, 255) on internal:attr=[placeholder="You Full Name"i]
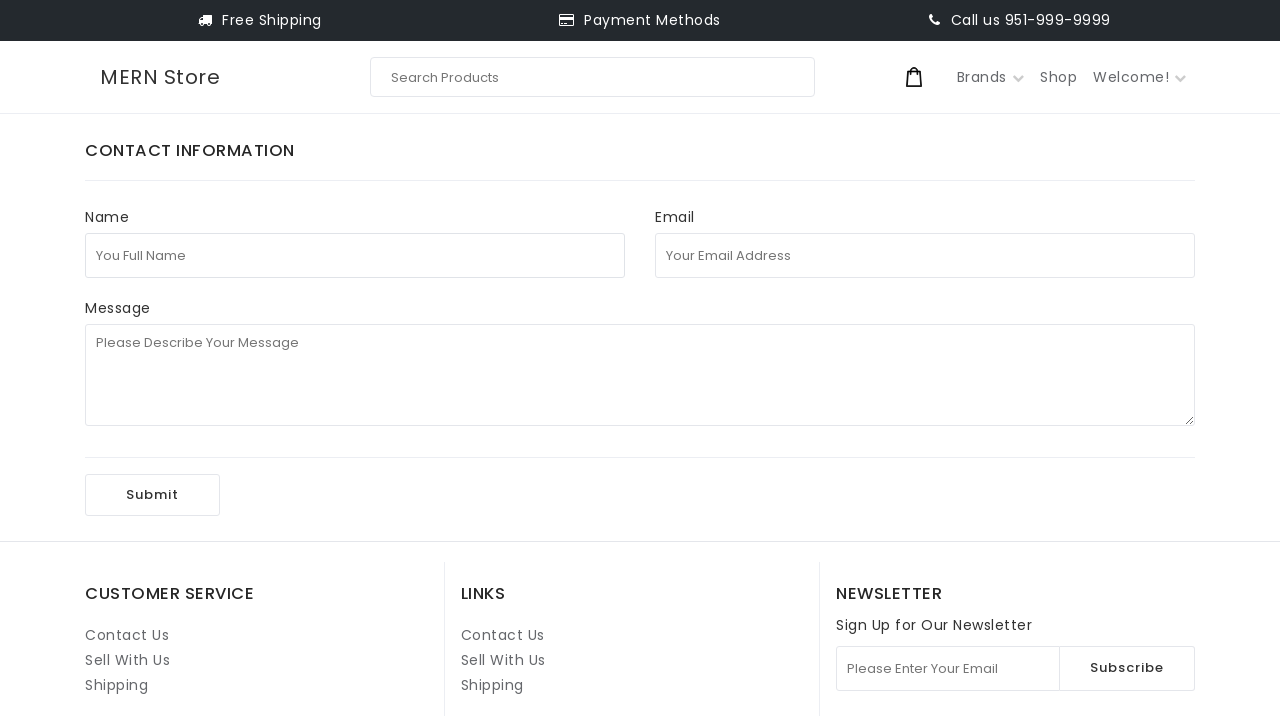

Filled full name field with 'John Peterson' on internal:attr=[placeholder="You Full Name"i]
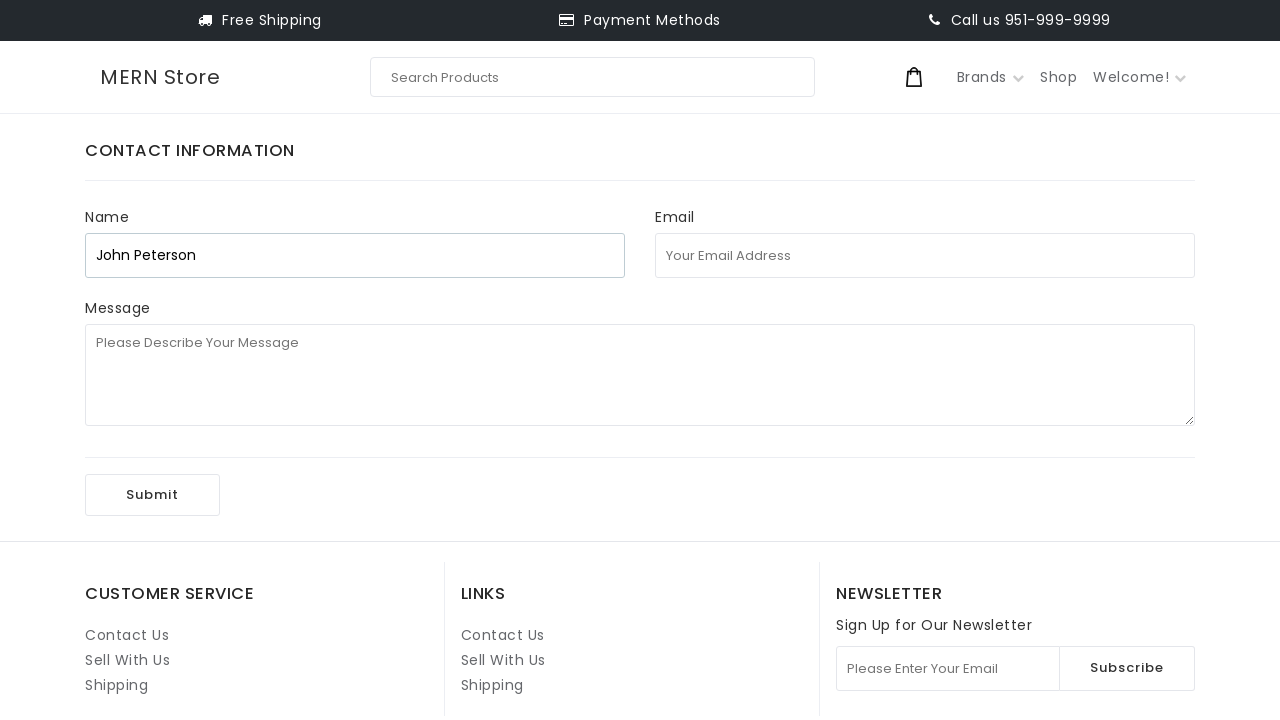

Clicked the email address field at (925, 255) on internal:attr=[placeholder="Your Email Address"i]
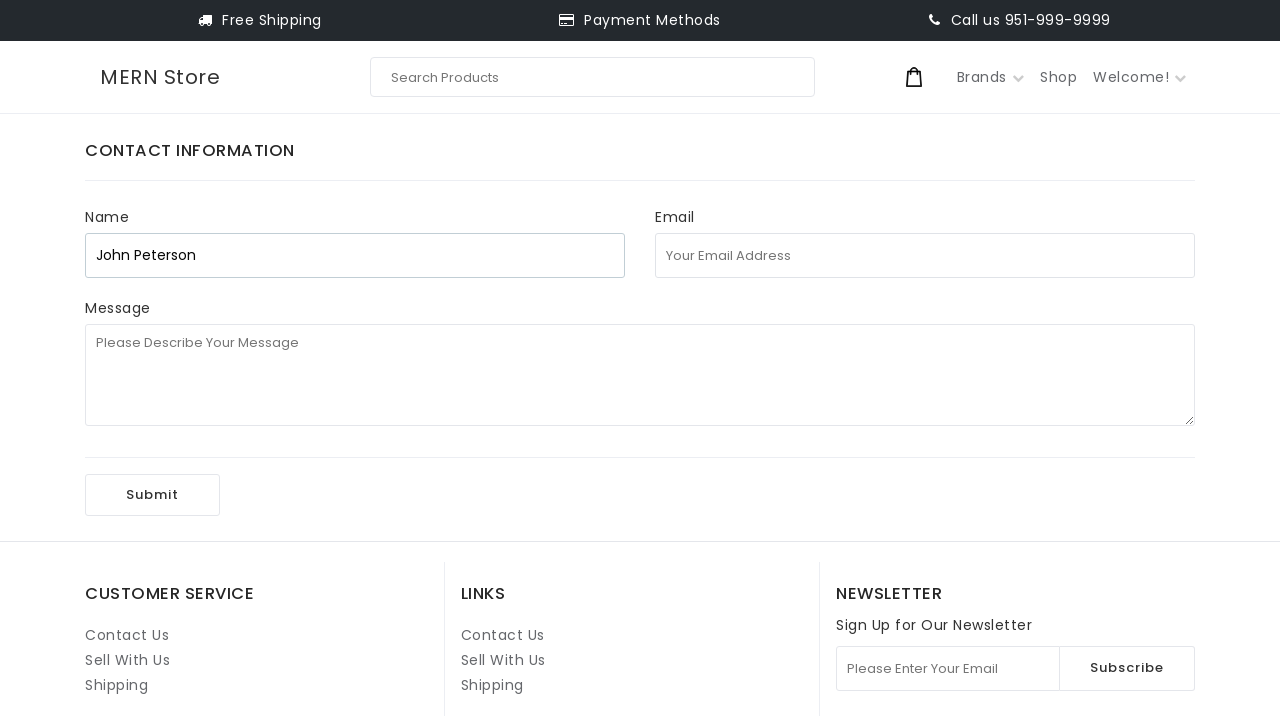

Filled email address field with 'john.peterson42@testmail.com' on internal:attr=[placeholder="Your Email Address"i]
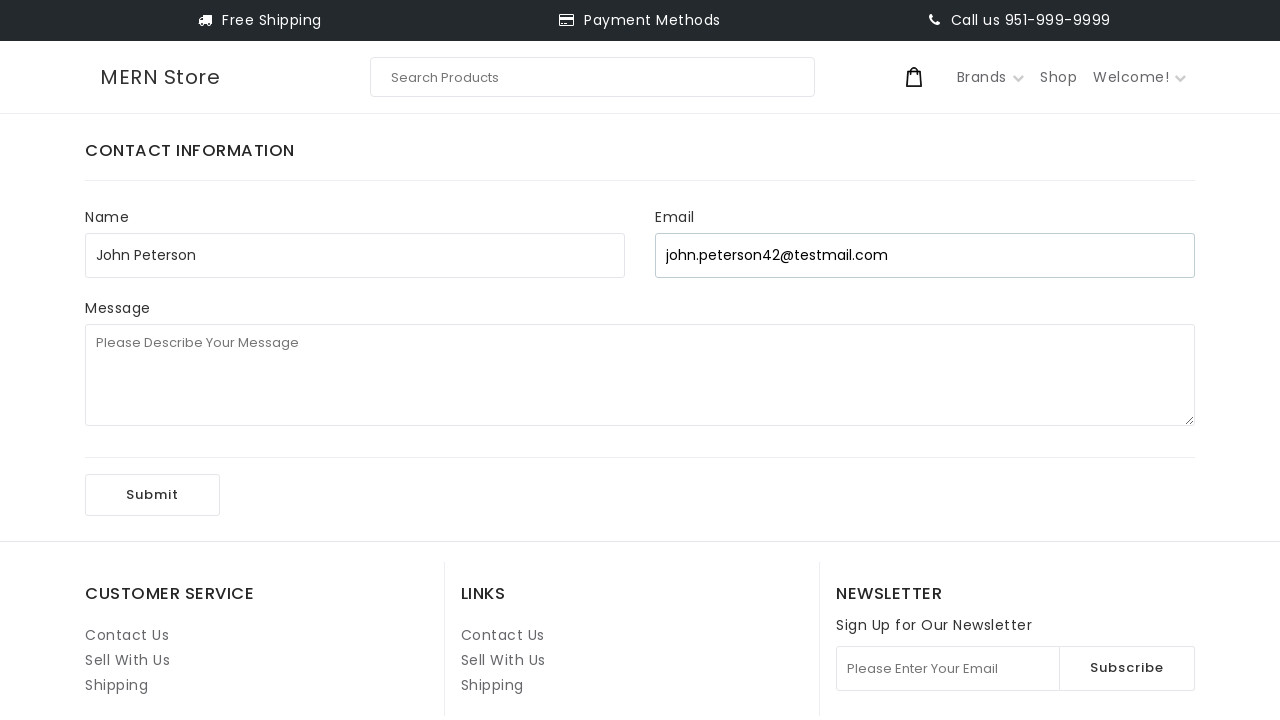

Clicked the message field at (640, 375) on internal:attr=[placeholder="Please Describe Your Message"i]
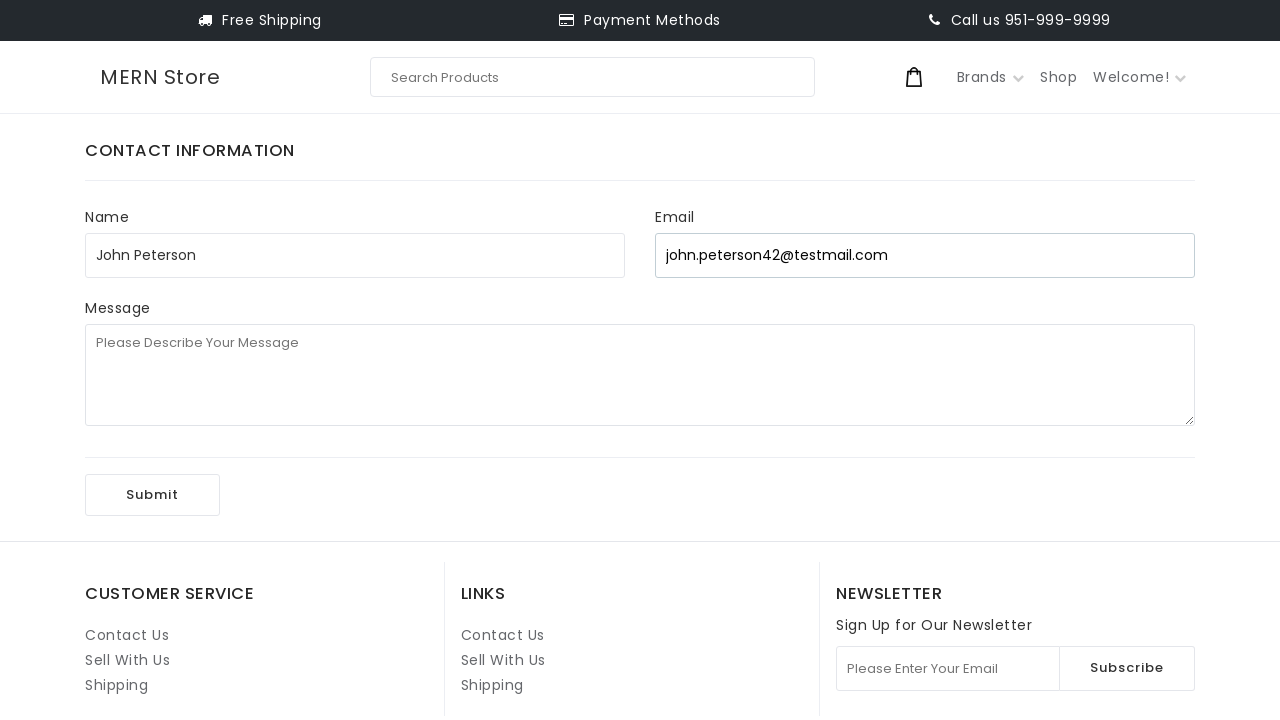

Filled message field with inquiry text on internal:attr=[placeholder="Please Describe Your Message"i]
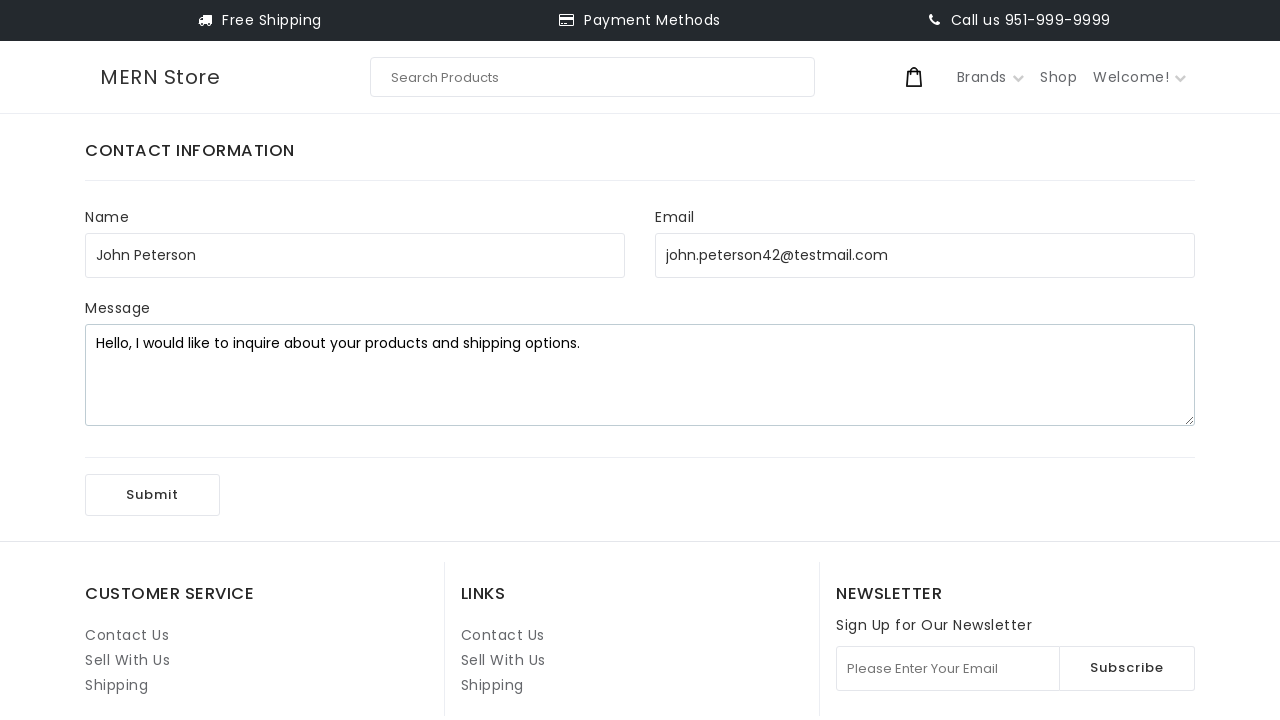

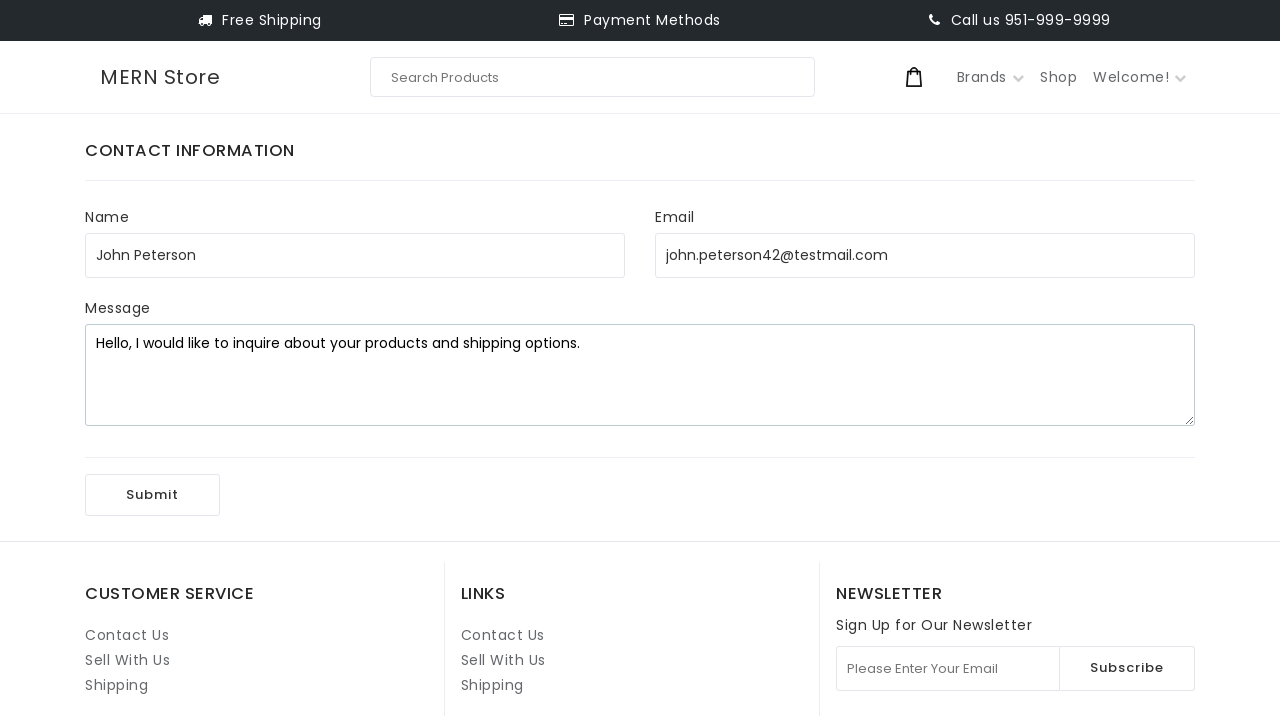